Tests the Python.org search functionality by entering "pycon" as a search query and submitting the form, then verifying results are found

Starting URL: https://www.python.org

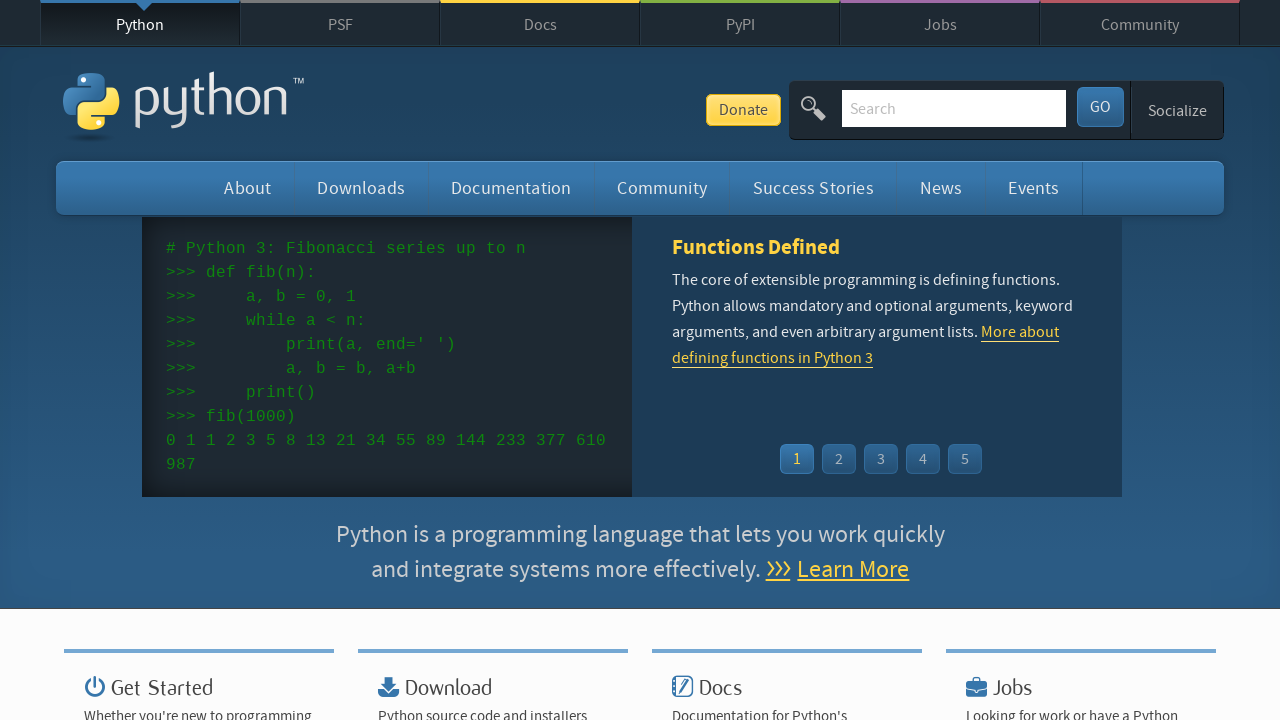

Filled search box with 'pycon' on input[name='q']
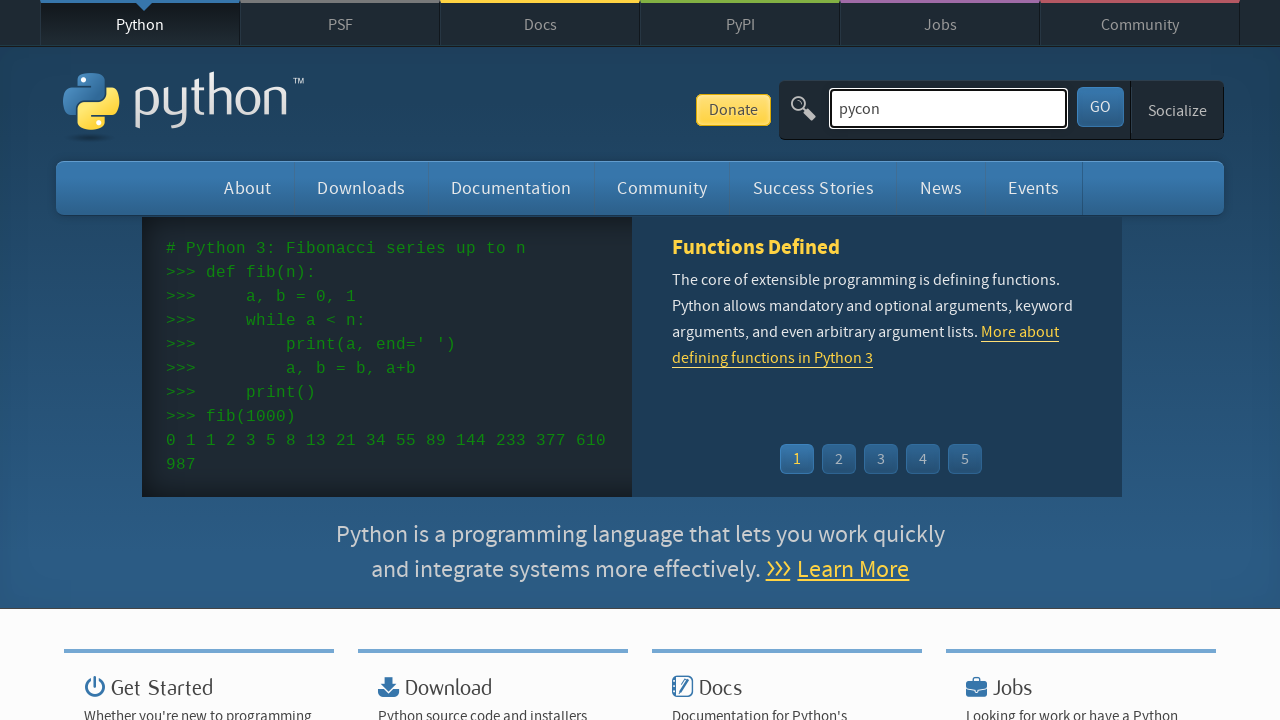

Pressed Enter to submit search query on input[name='q']
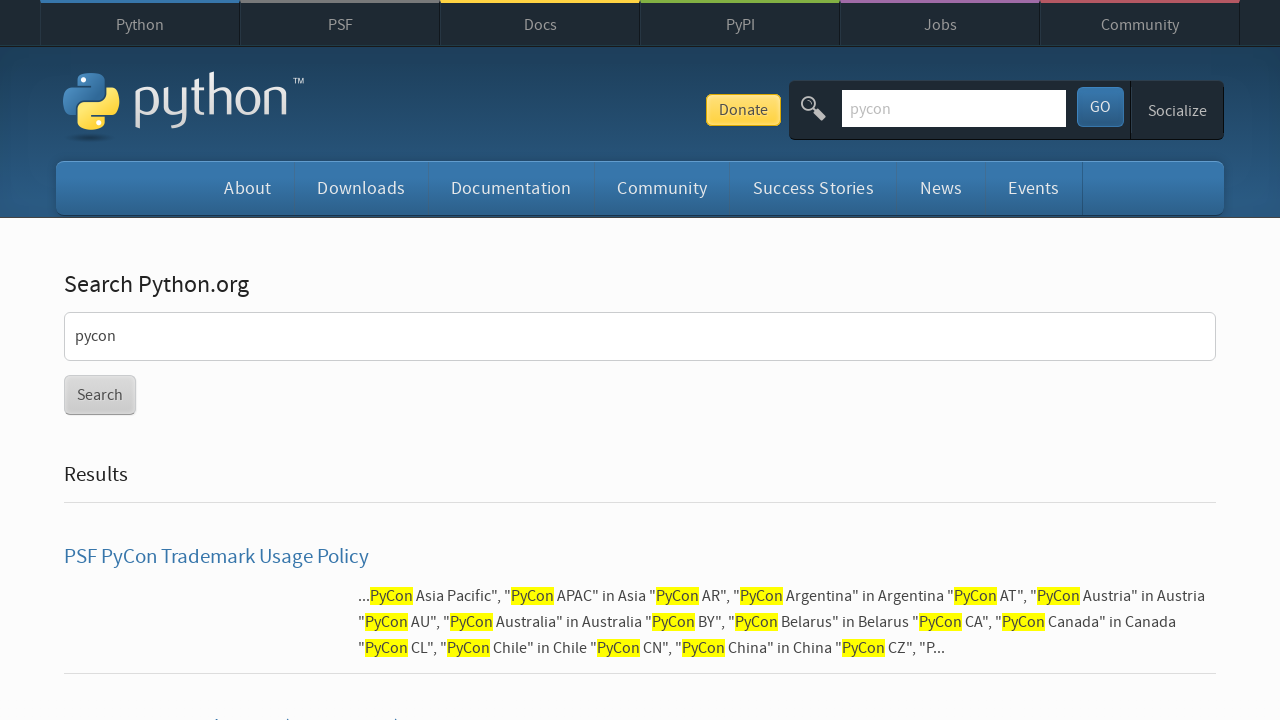

Search results page loaded with network idle
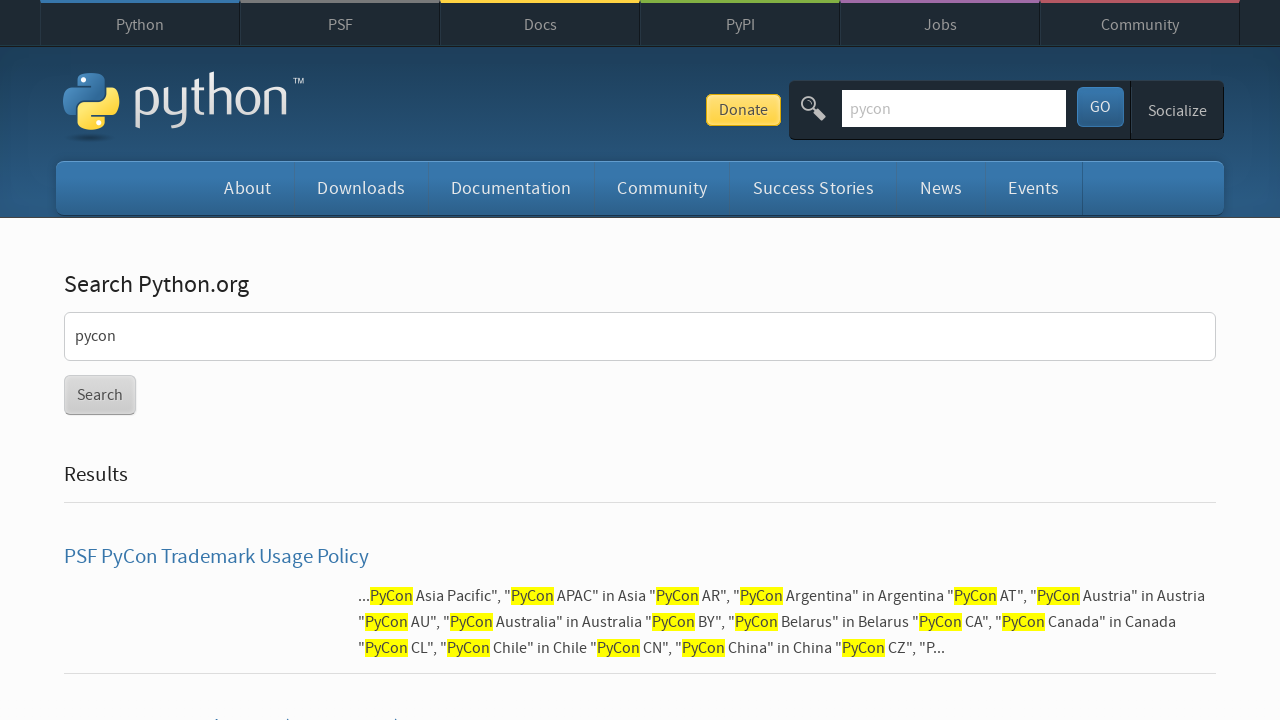

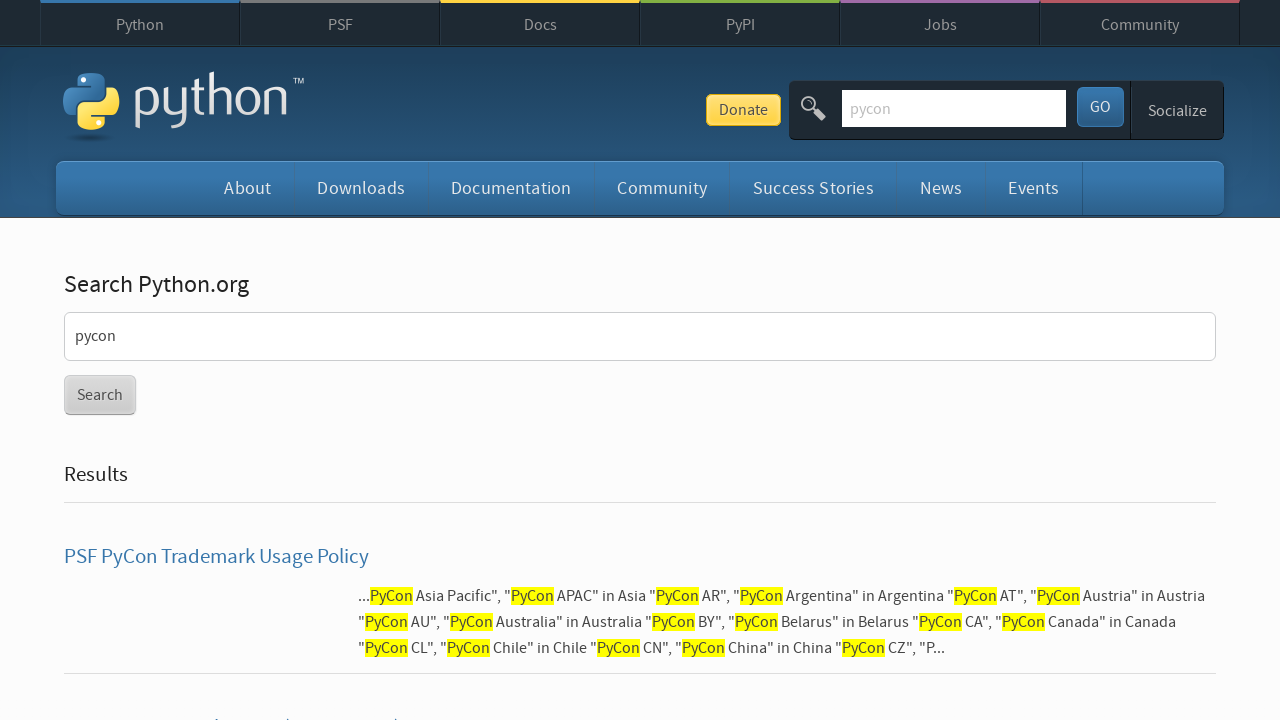